Tests customer search functionality by searching for a customer by last name and verifying one result is returned

Starting URL: https://www.globalsqa.com/angularJs-protractor/BankingProject/#/manager/list

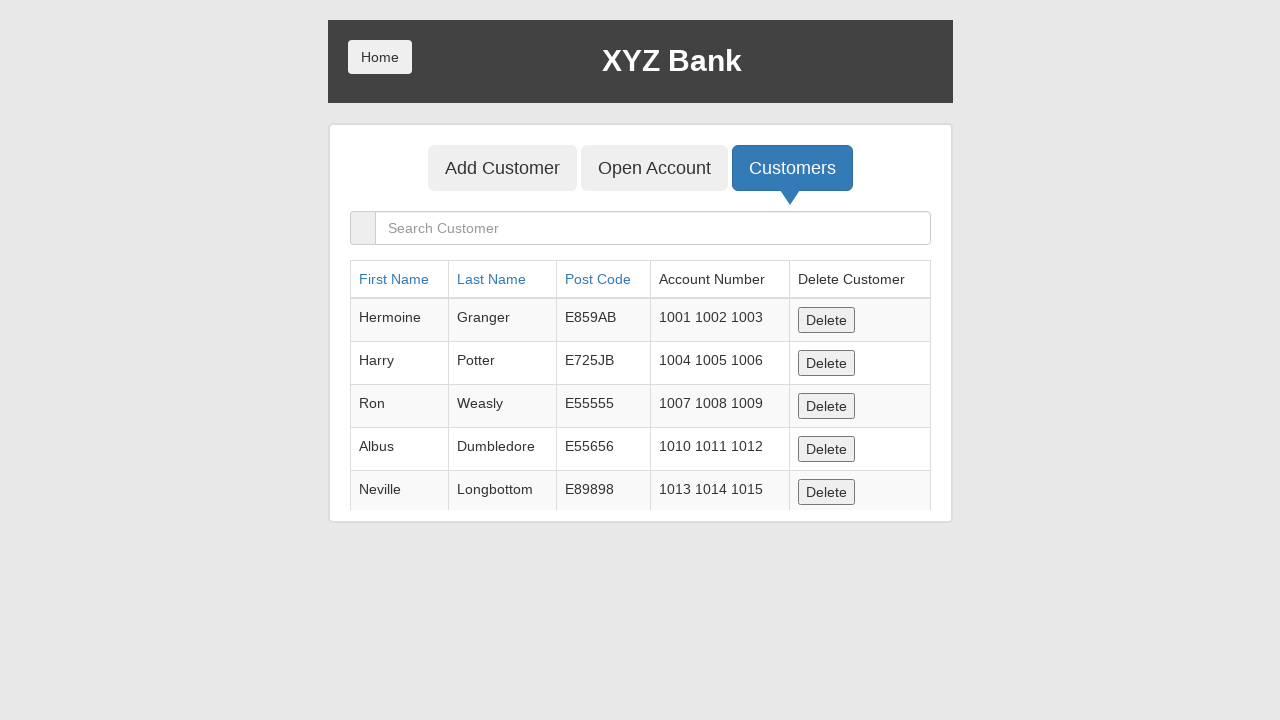

Clicked on search customers field at (652, 228) on input[placeholder='Search Customer']
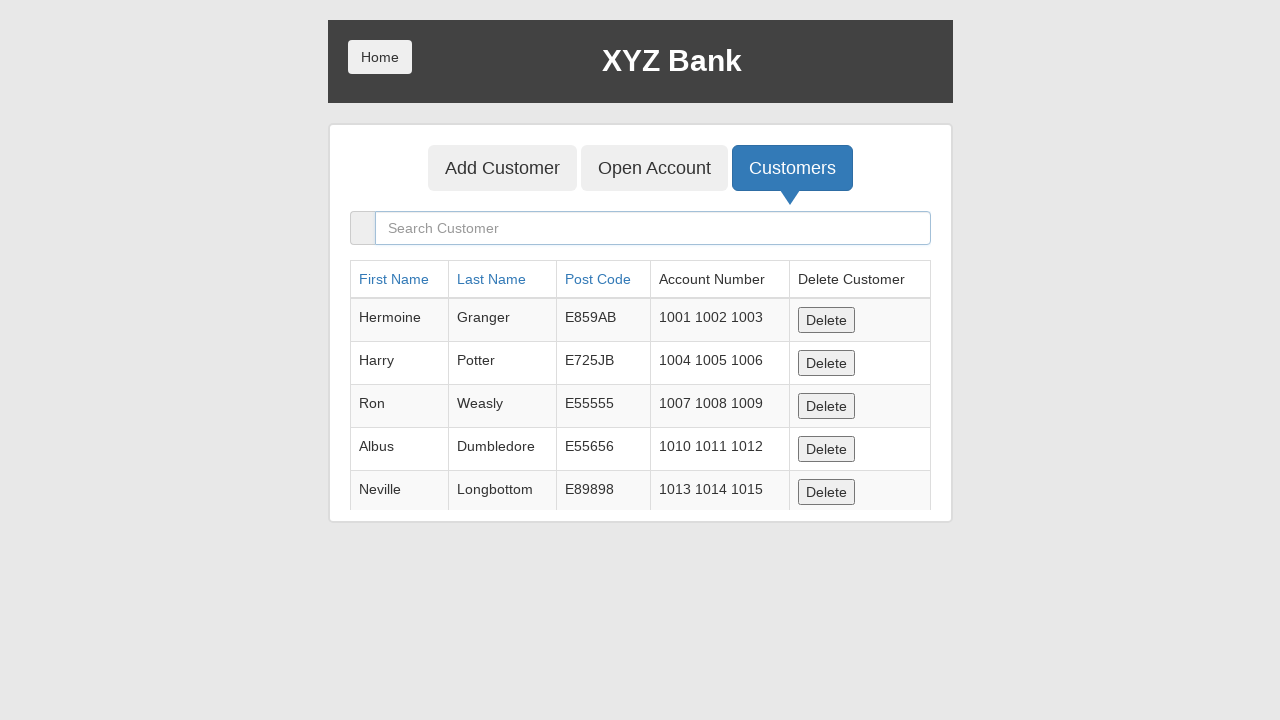

Filled search field with last name 'Potter' on input[placeholder='Search Customer']
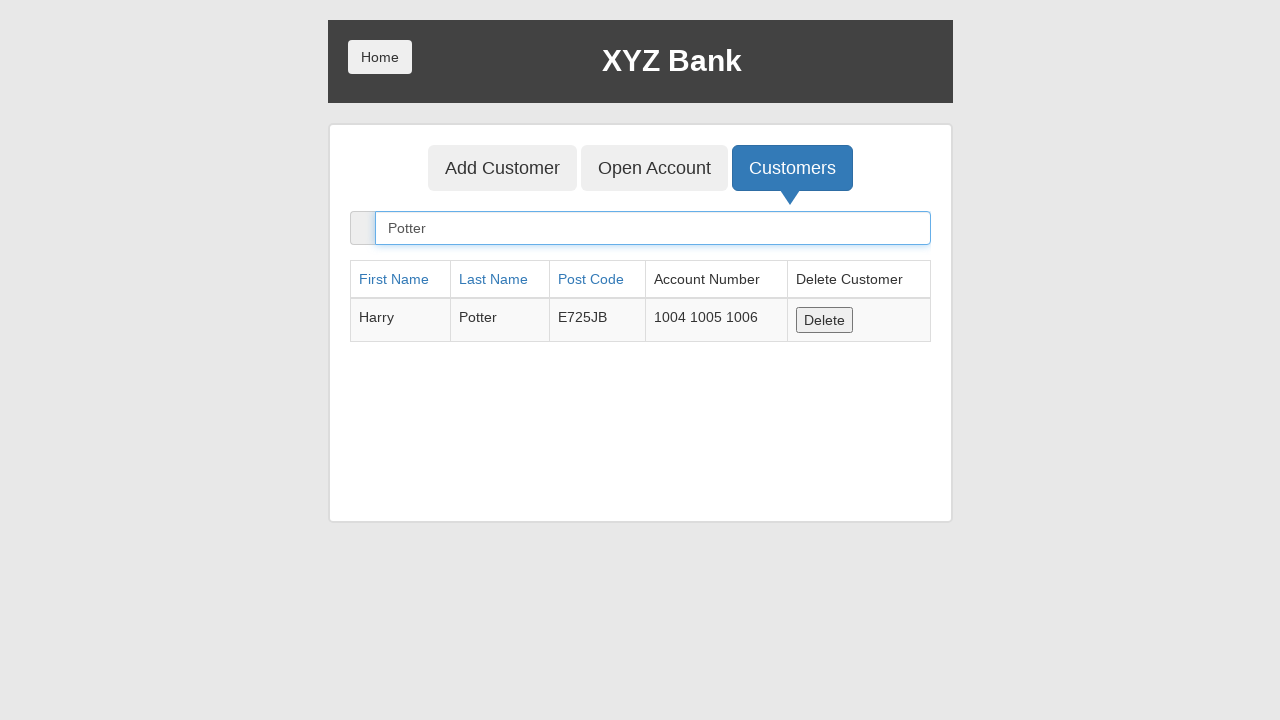

Filtered results loaded in customer table
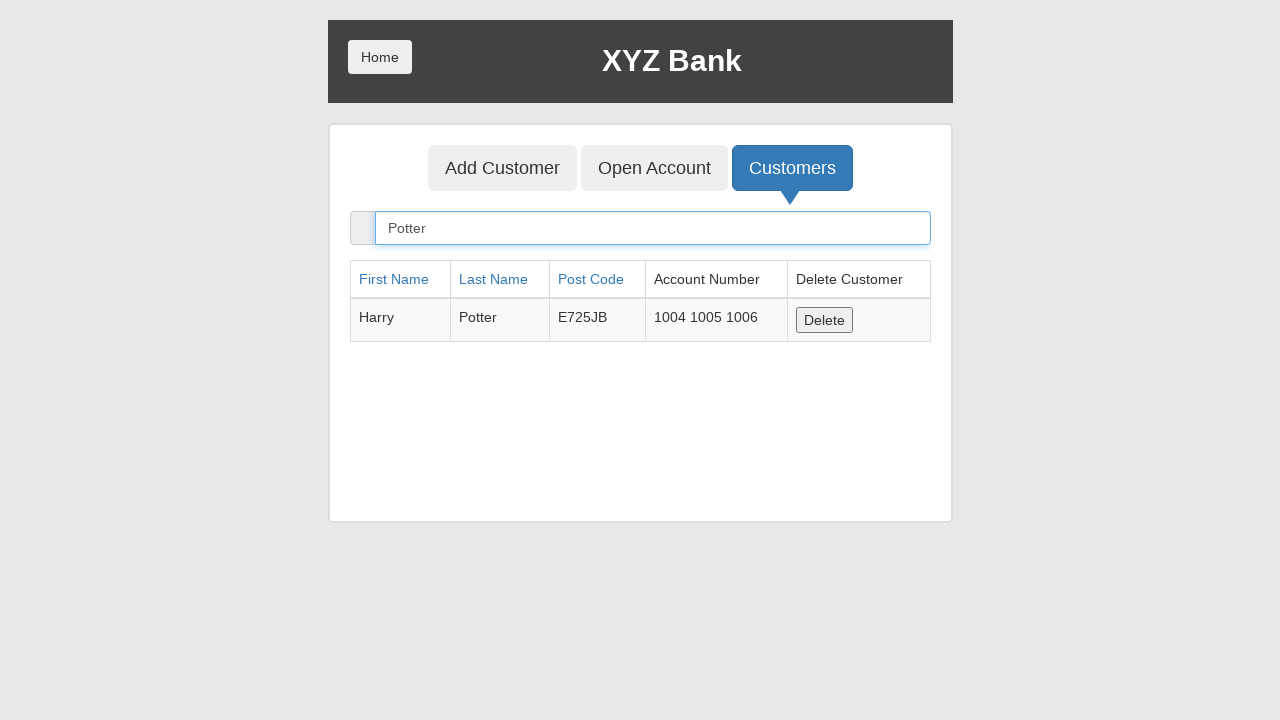

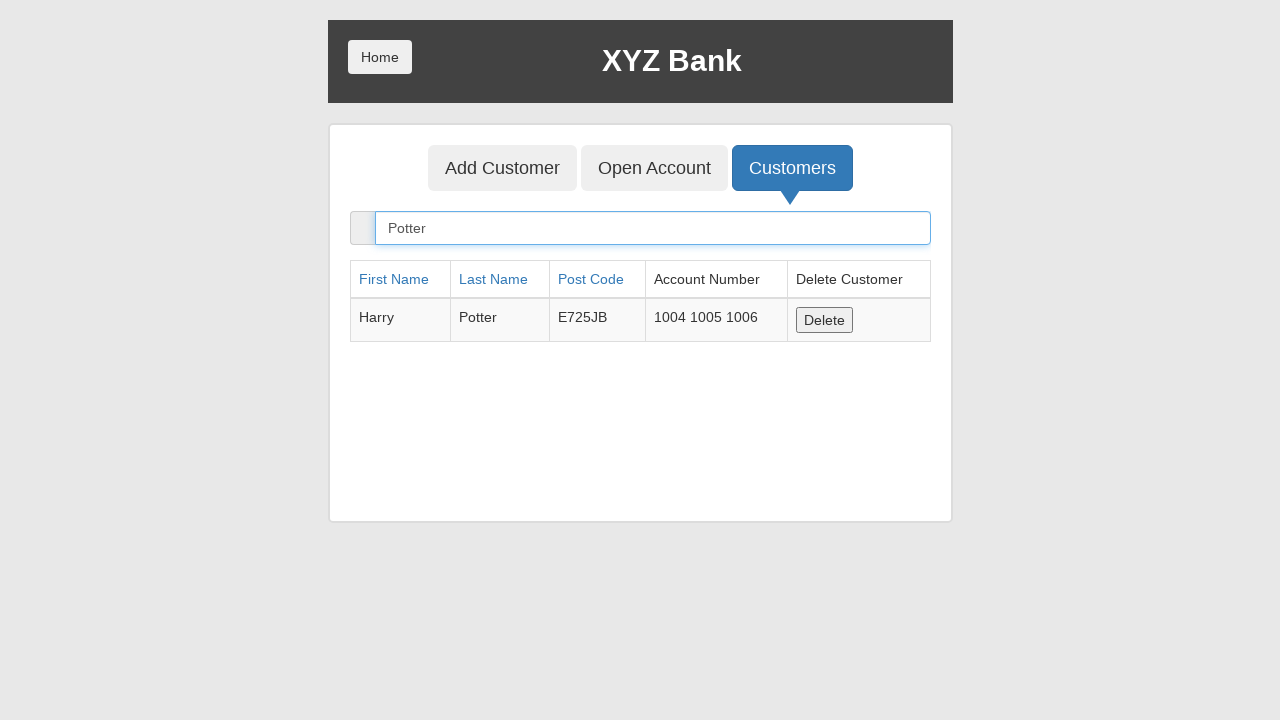